Tests right-click context menu functionality by performing a right-click on a designated area, verifying the alert message, then navigating to a linked page and verifying its heading

Starting URL: https://the-internet.herokuapp.com/context_menu

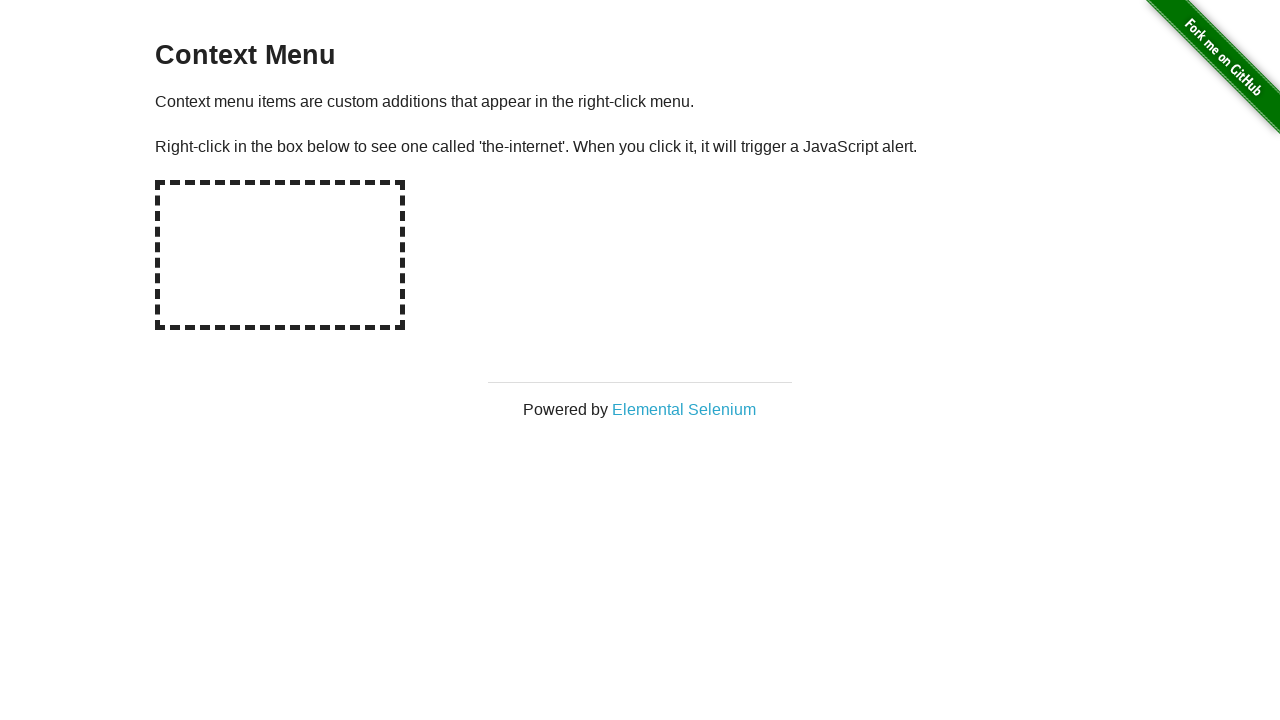

Right-clicked on designated hot-spot area to trigger context menu at (280, 255) on #hot-spot
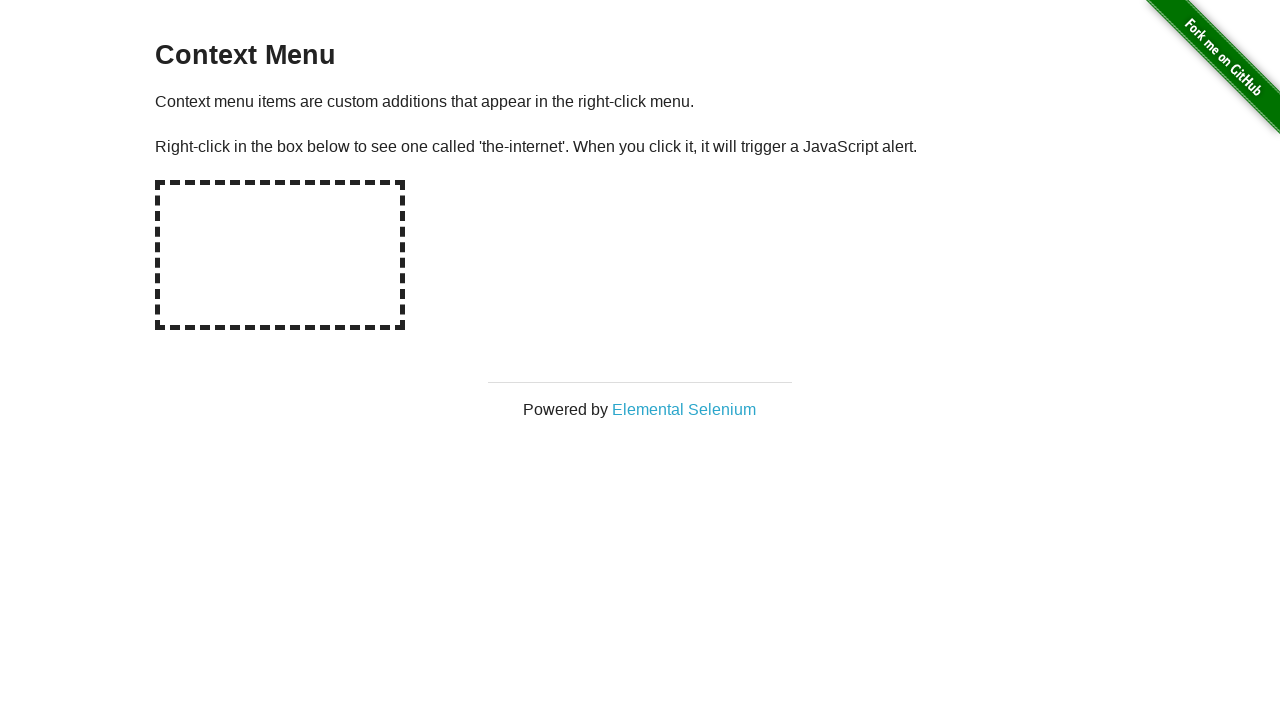

Set up alert handler for context menu alert
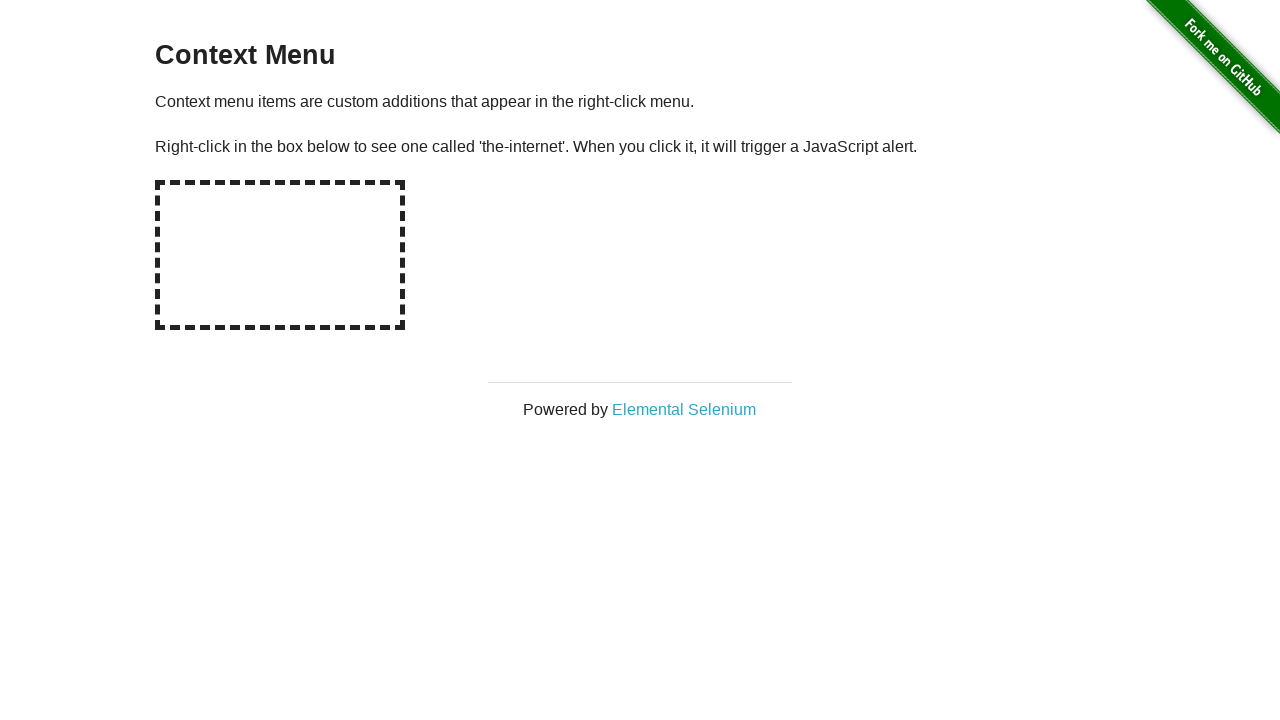

Configured dialog event listener to accept alerts
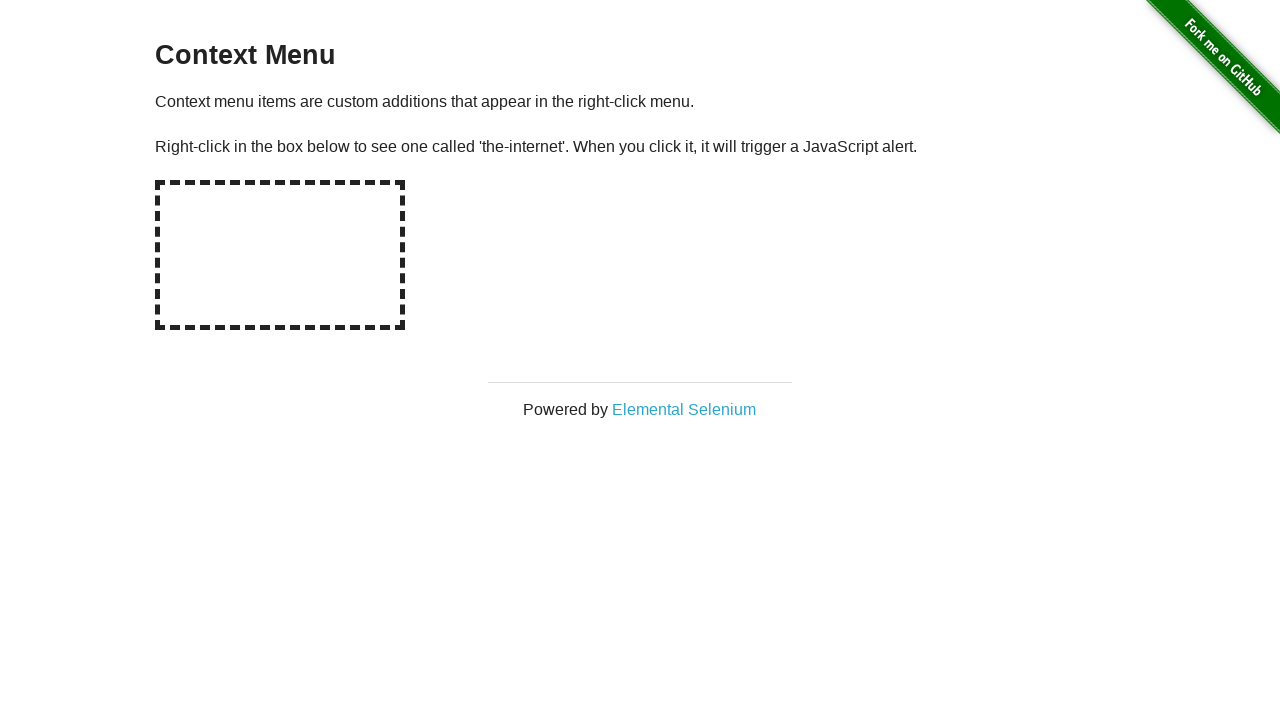

Right-clicked on hot-spot again to trigger alert with handler in place at (280, 255) on #hot-spot
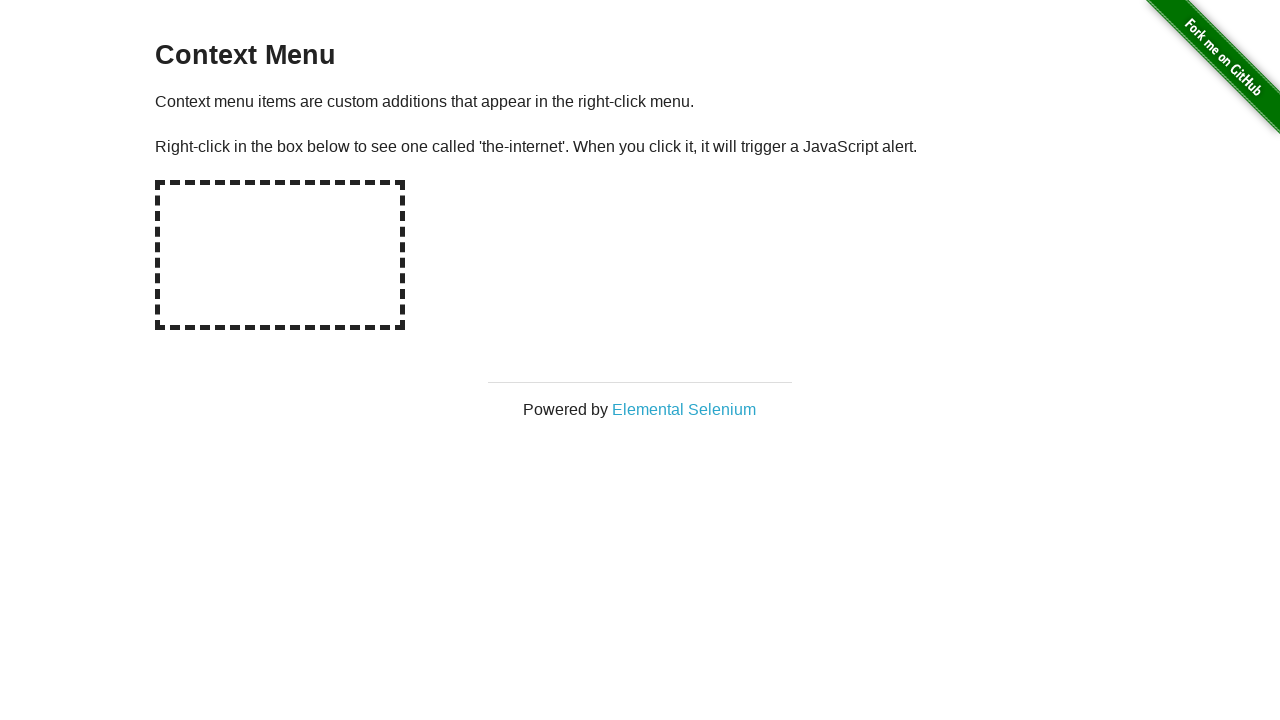

Waited for alert to be processed
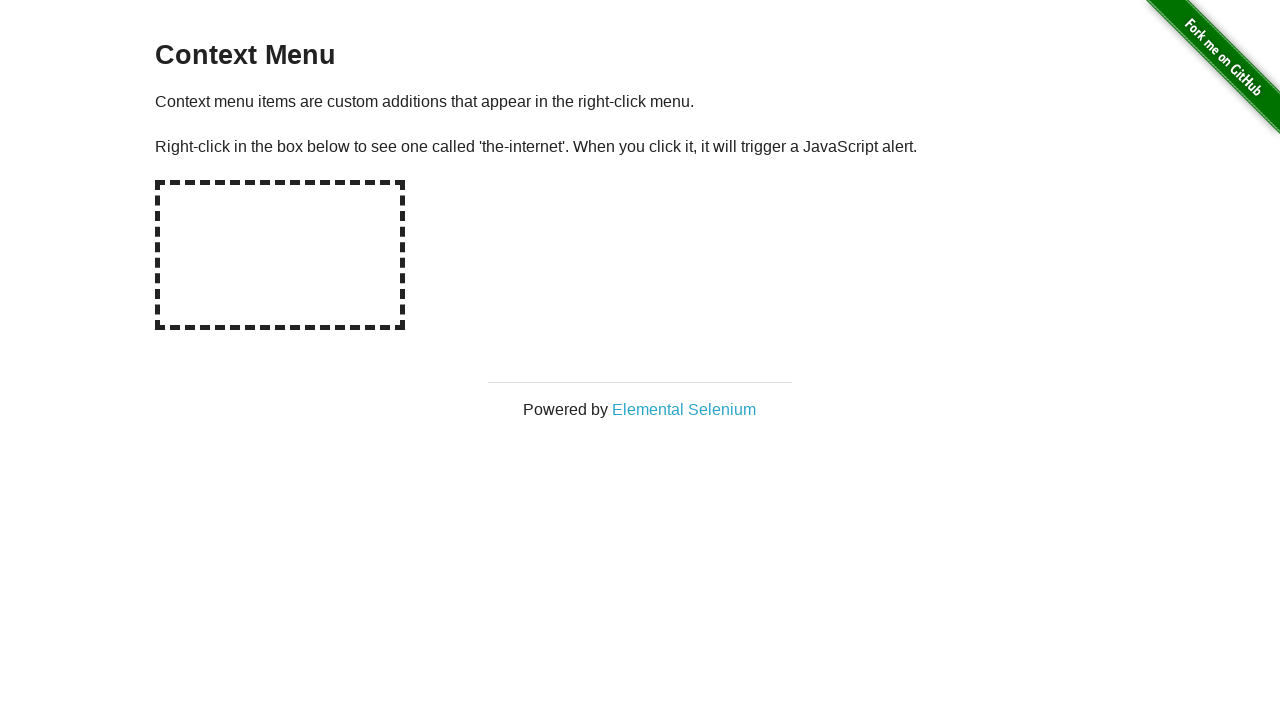

Clicked on 'Elemental Selenium' link to open new page at (684, 409) on text=Elemental Selenium
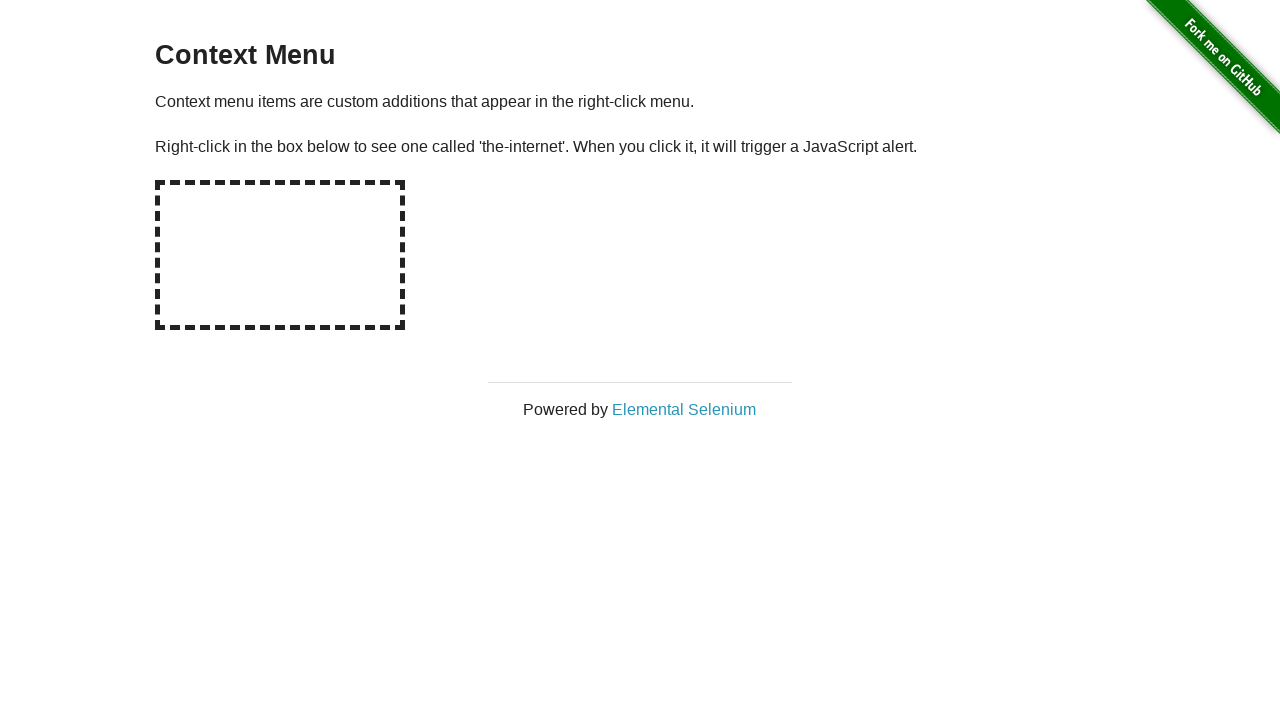

Retrieved new page object from context
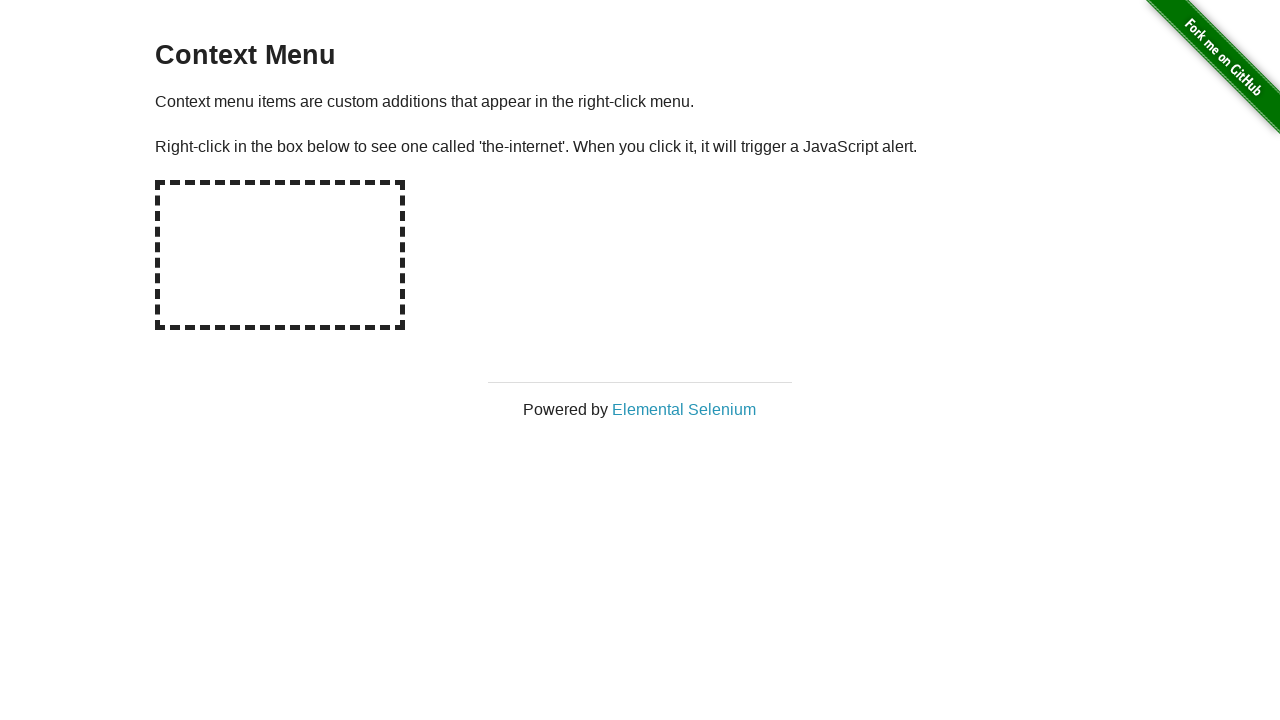

Waited for new page to fully load
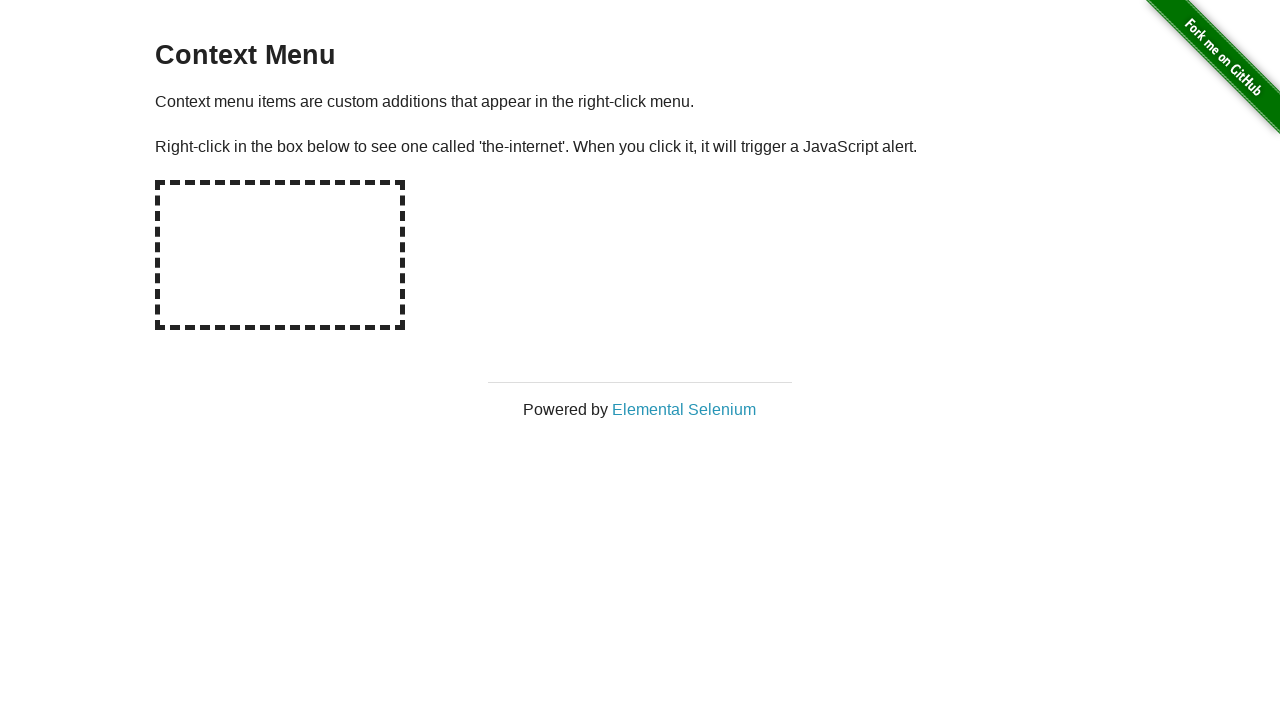

Verified h1 heading element is present on new page
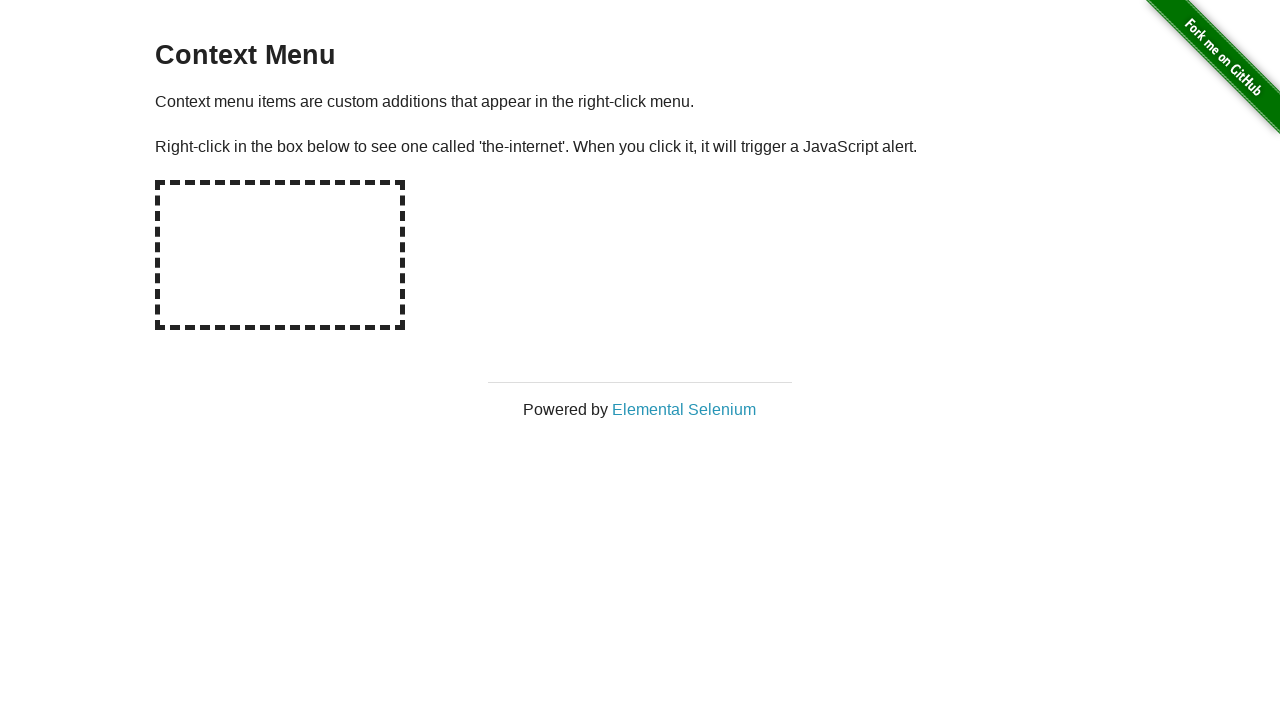

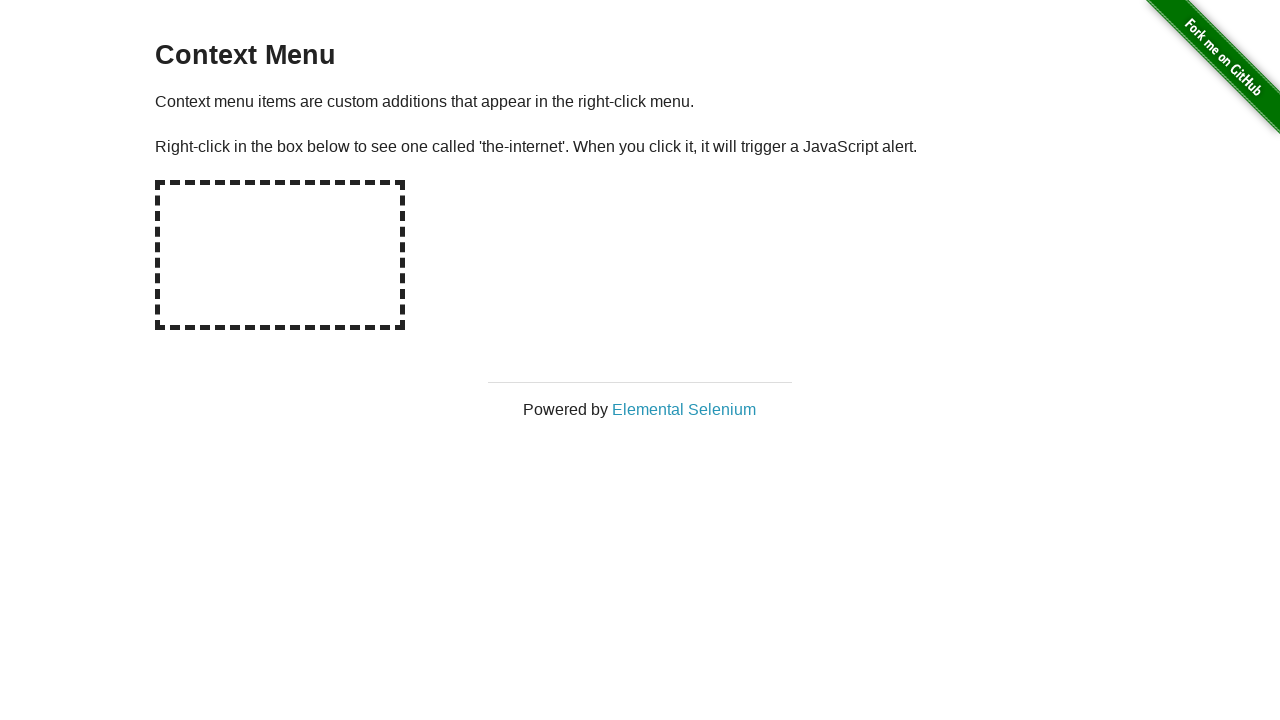